Tests session storage functionality by clicking a button to display session storage and then adding a new item to verify storage operations

Starting URL: https://bonigarcia.dev/selenium-webdriver-java/web-storage.html

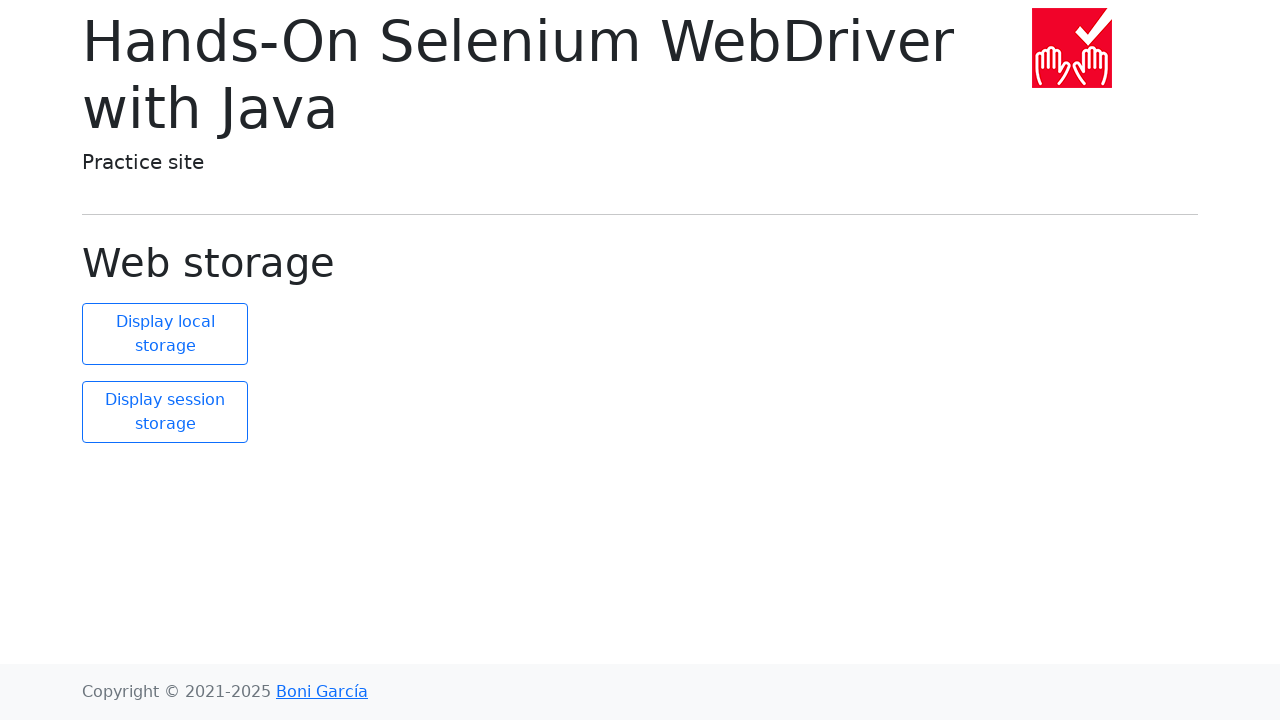

Navigated to web storage test page
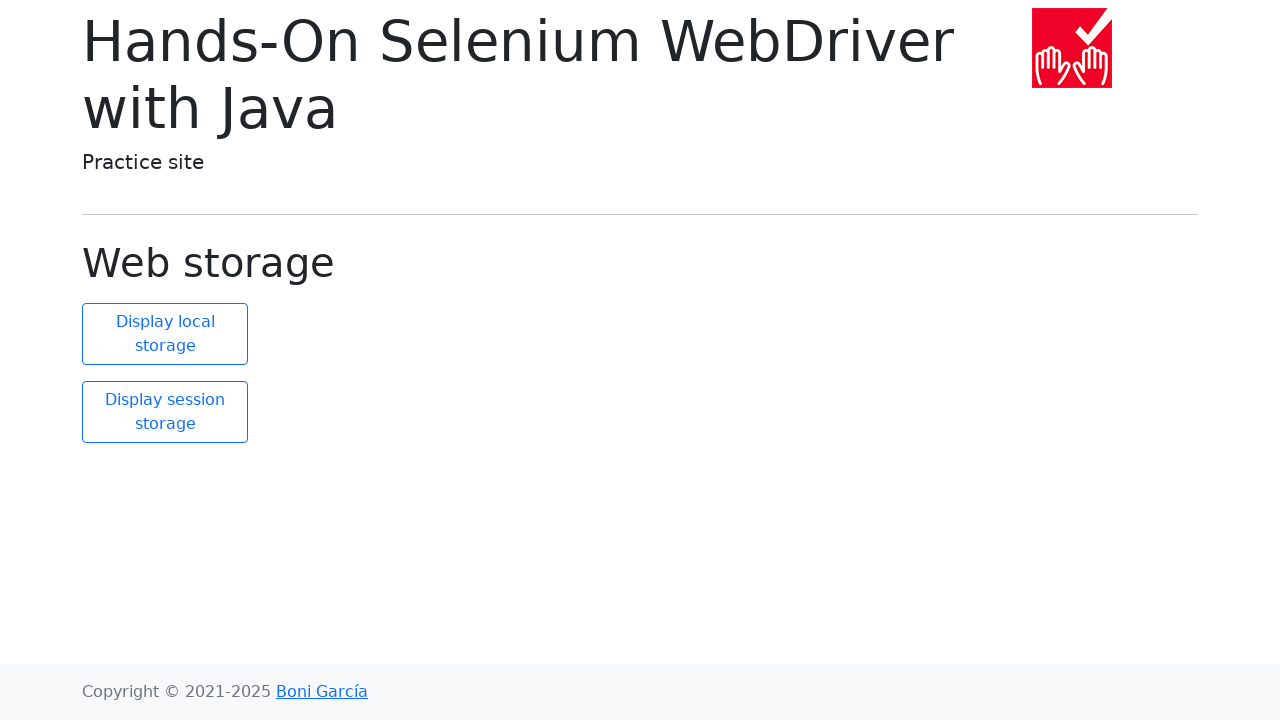

Clicked button to display session storage at (165, 412) on button#display-session
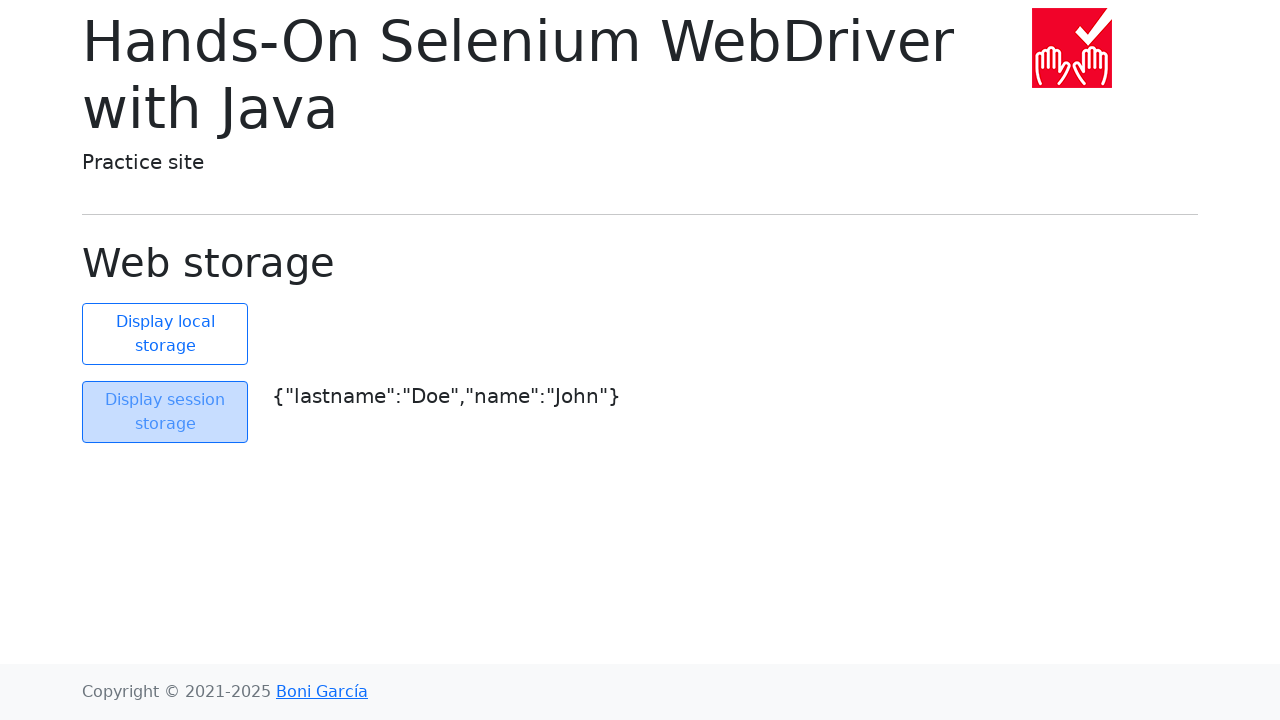

Retrieved session storage object
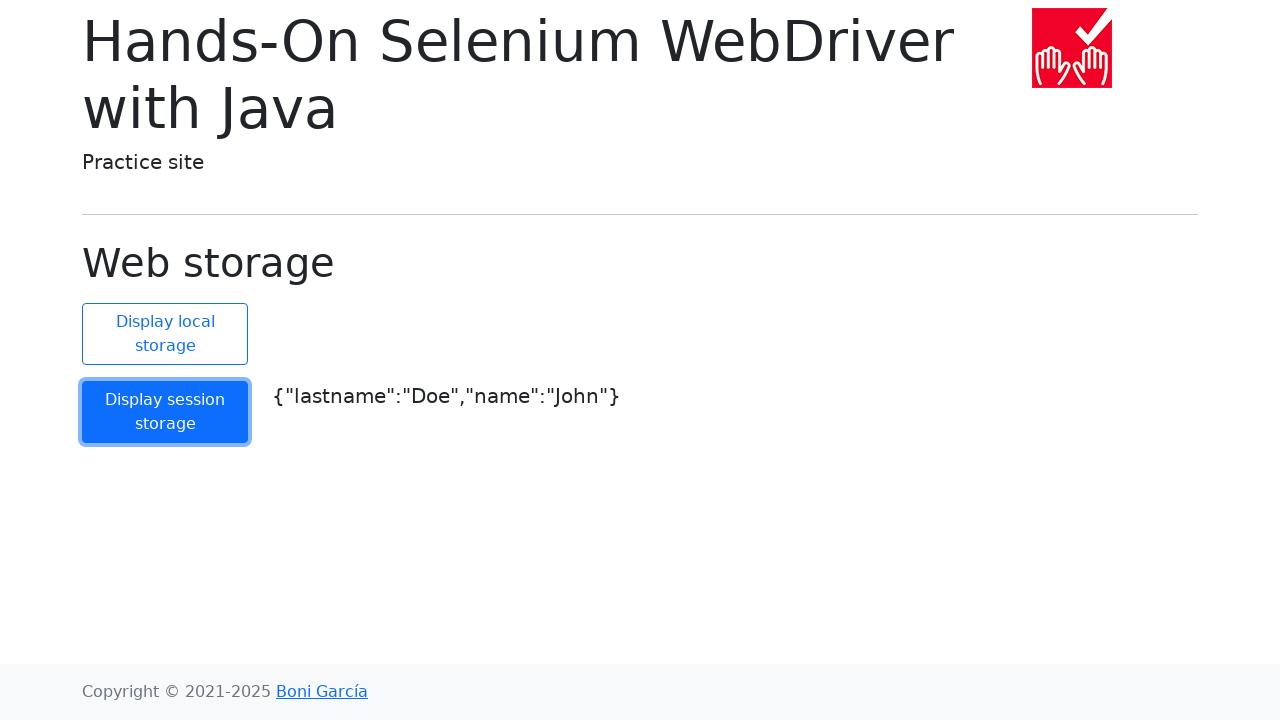

Got initial session storage size: 2
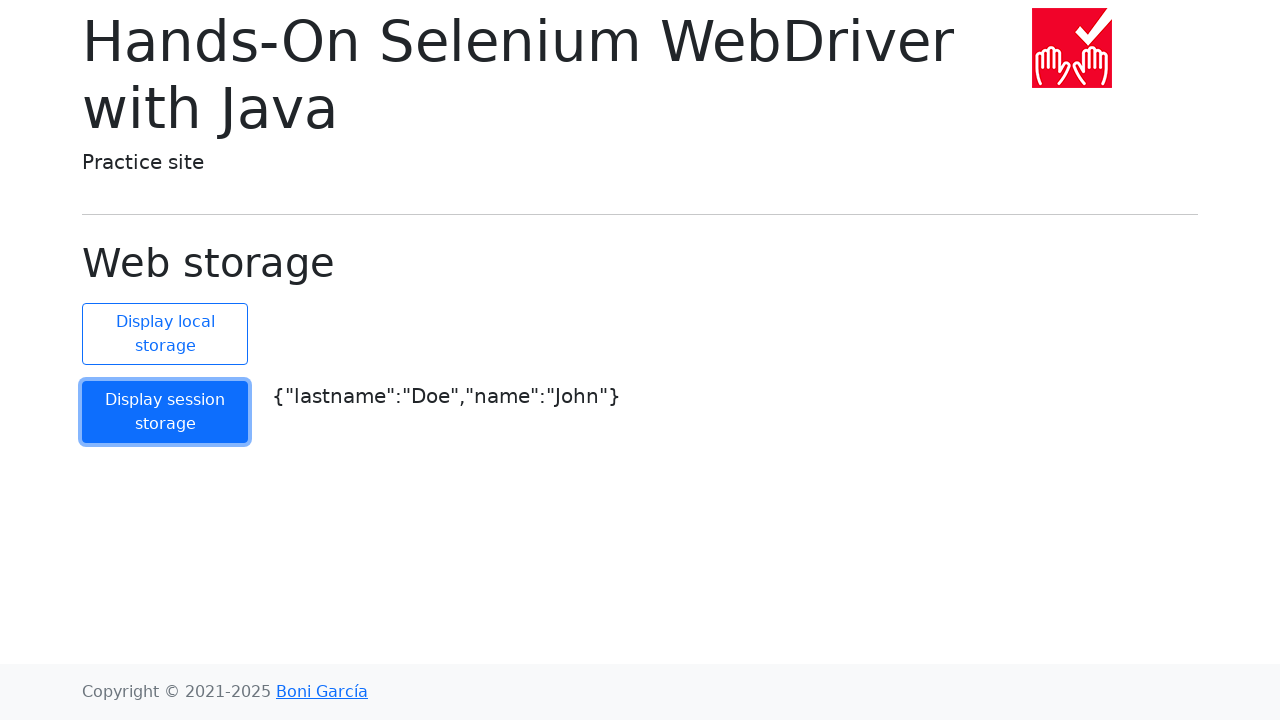

Added new item 'ItemName' with value 'ItemValue' to session storage
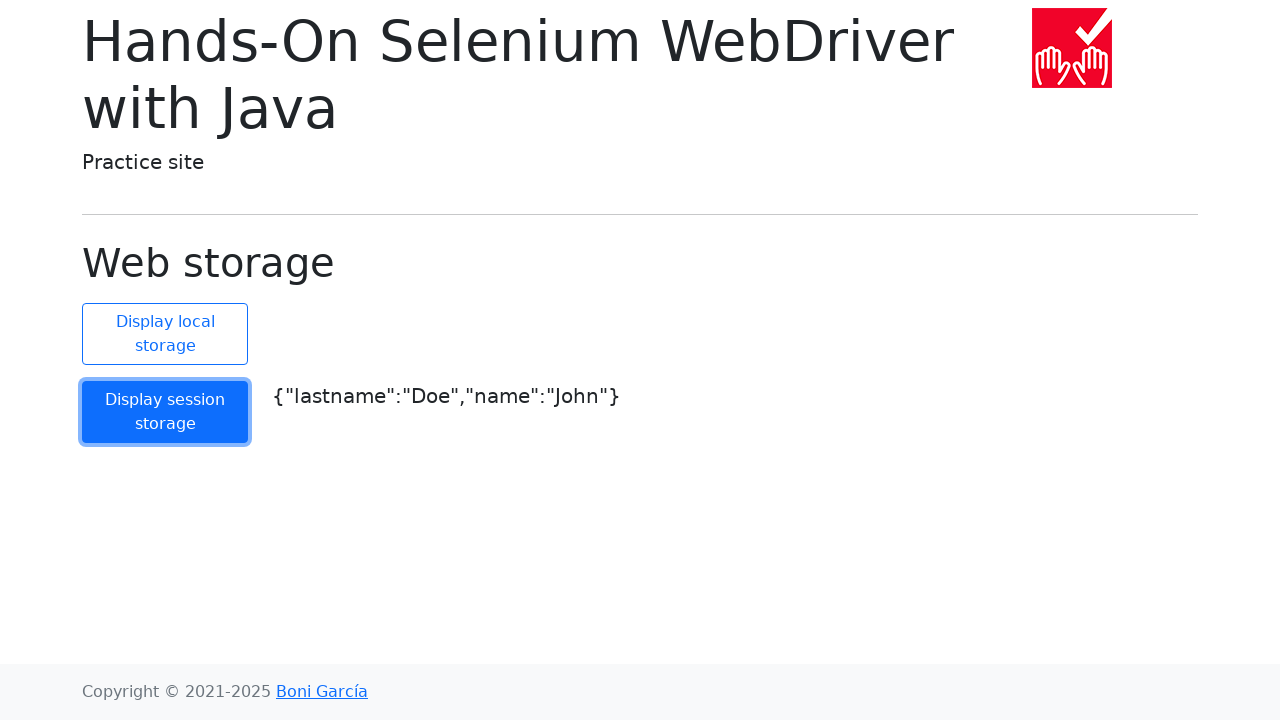

Verified new session storage size: 3
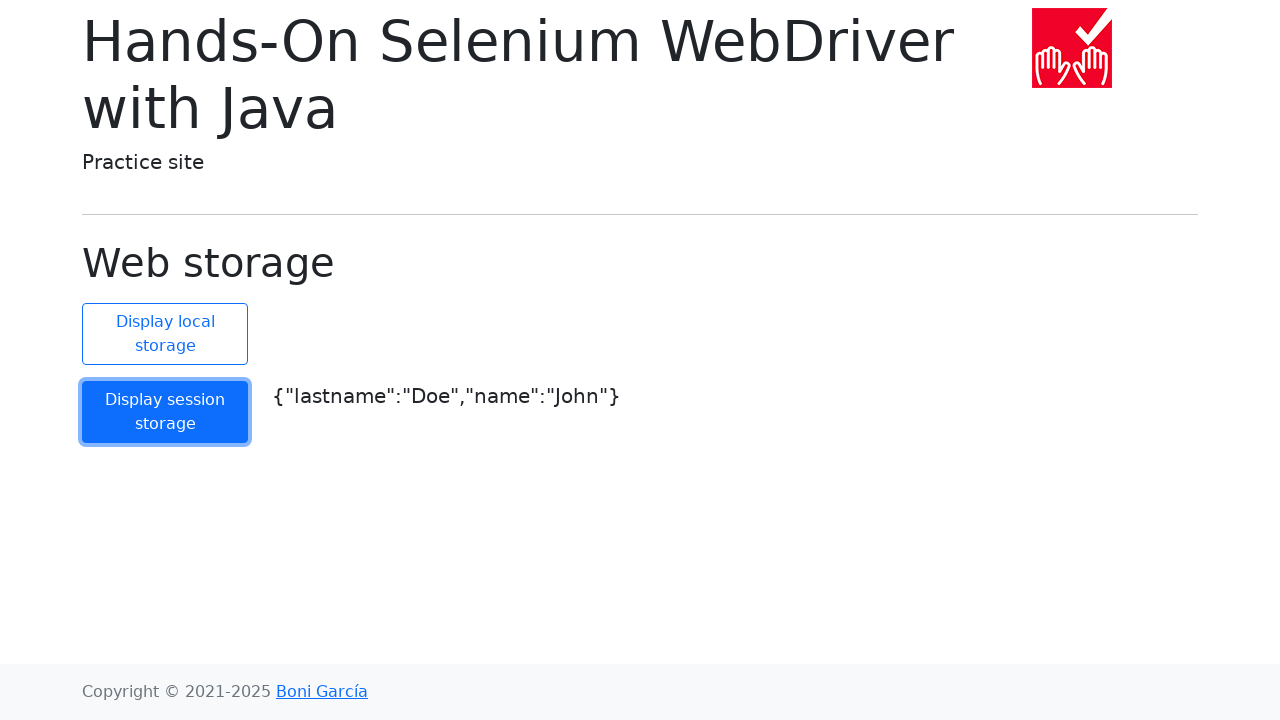

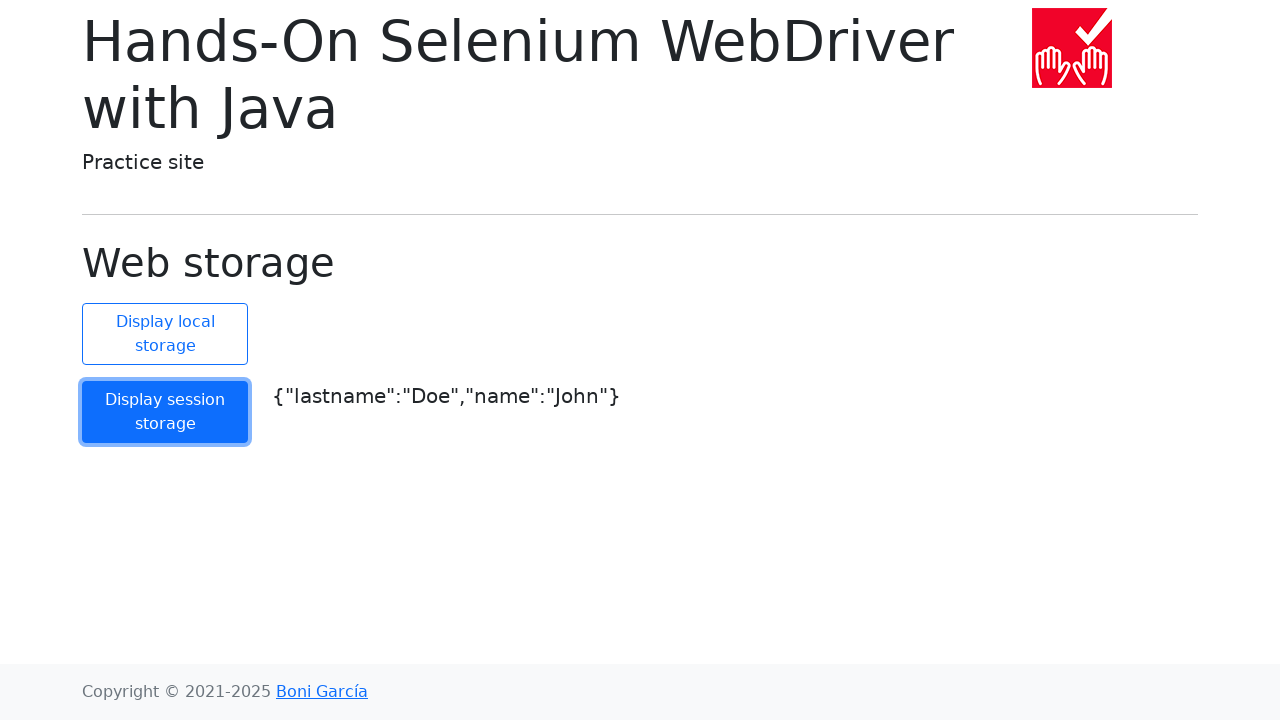